Tests horizontal slider movement using mouse drag by moving the slider to various positions and verifying the slider value updates correctly with mouse interactions.

Starting URL: http://the-internet.herokuapp.com/horizontal_slider

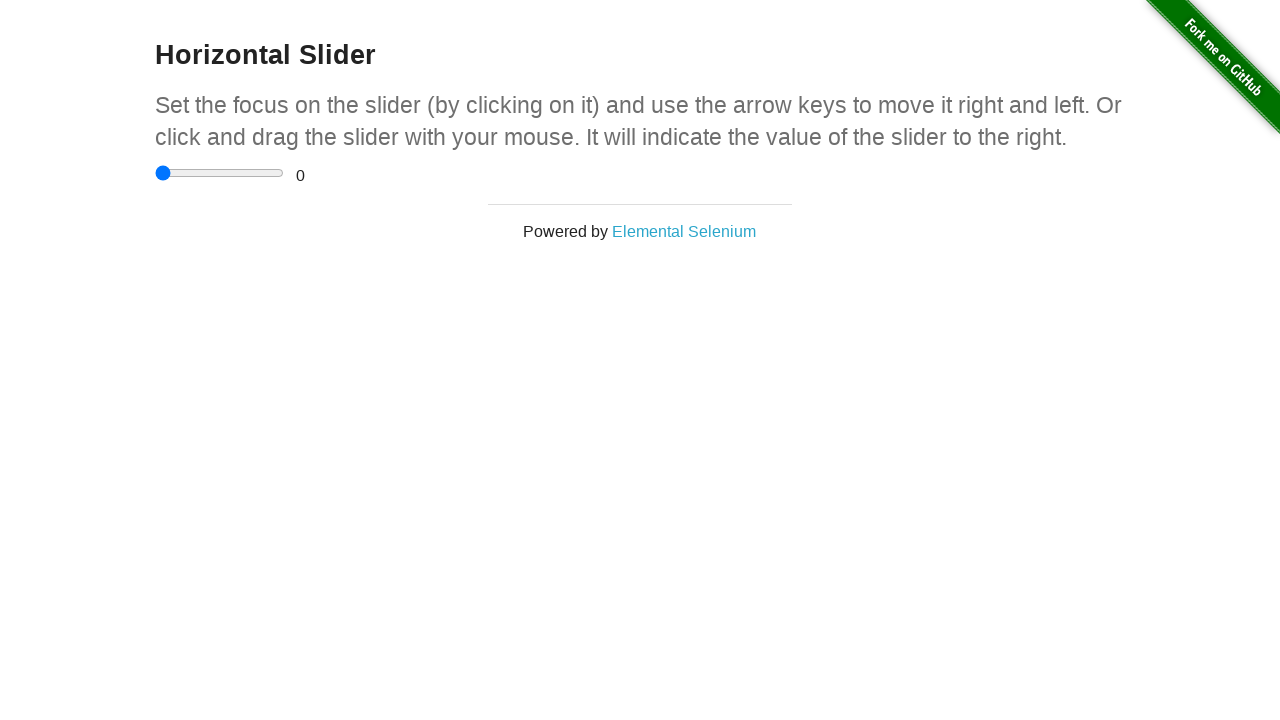

Slider container became visible
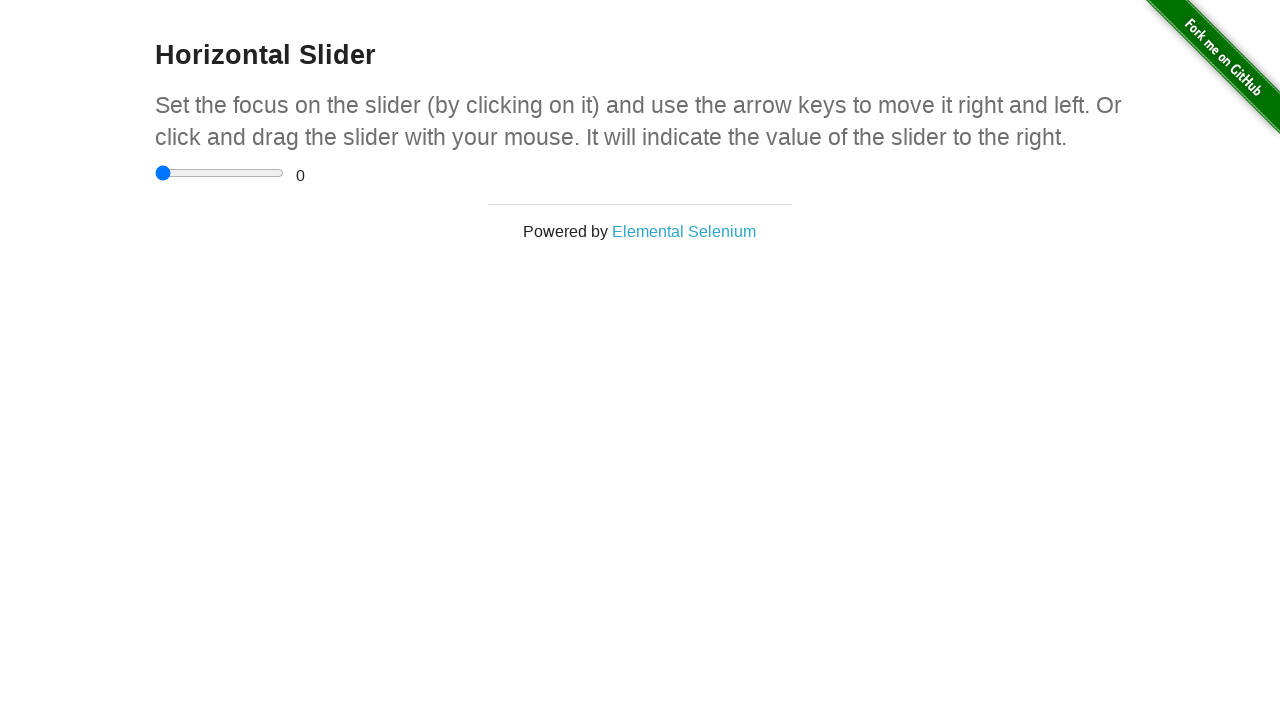

Located slider input element
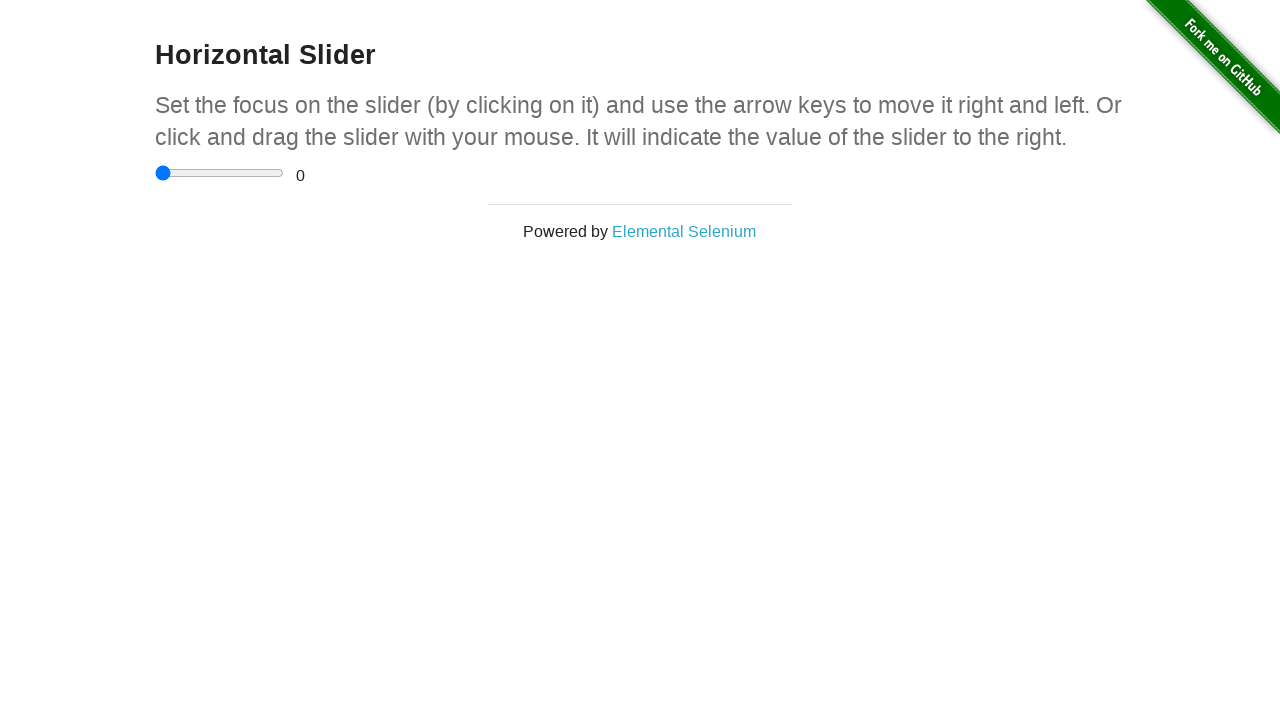

Retrieved slider bounding box dimensions
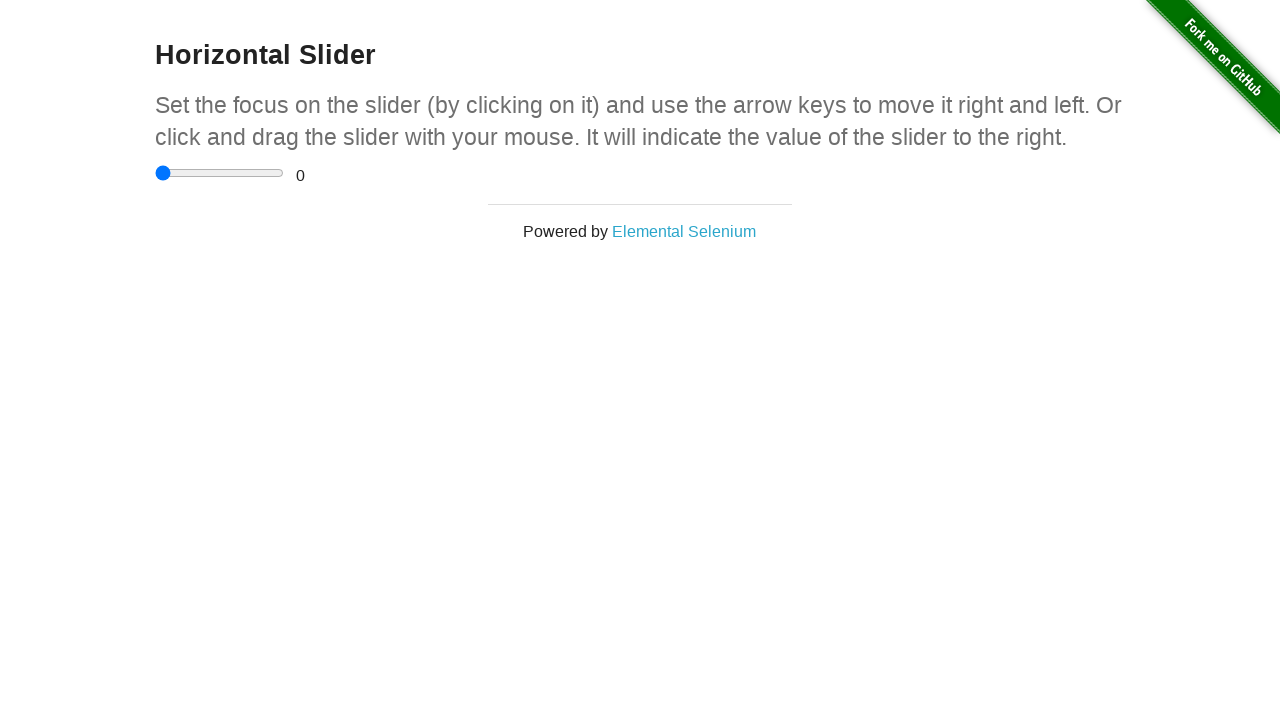

Clicked slider at start position (left edge) at (155, 173)
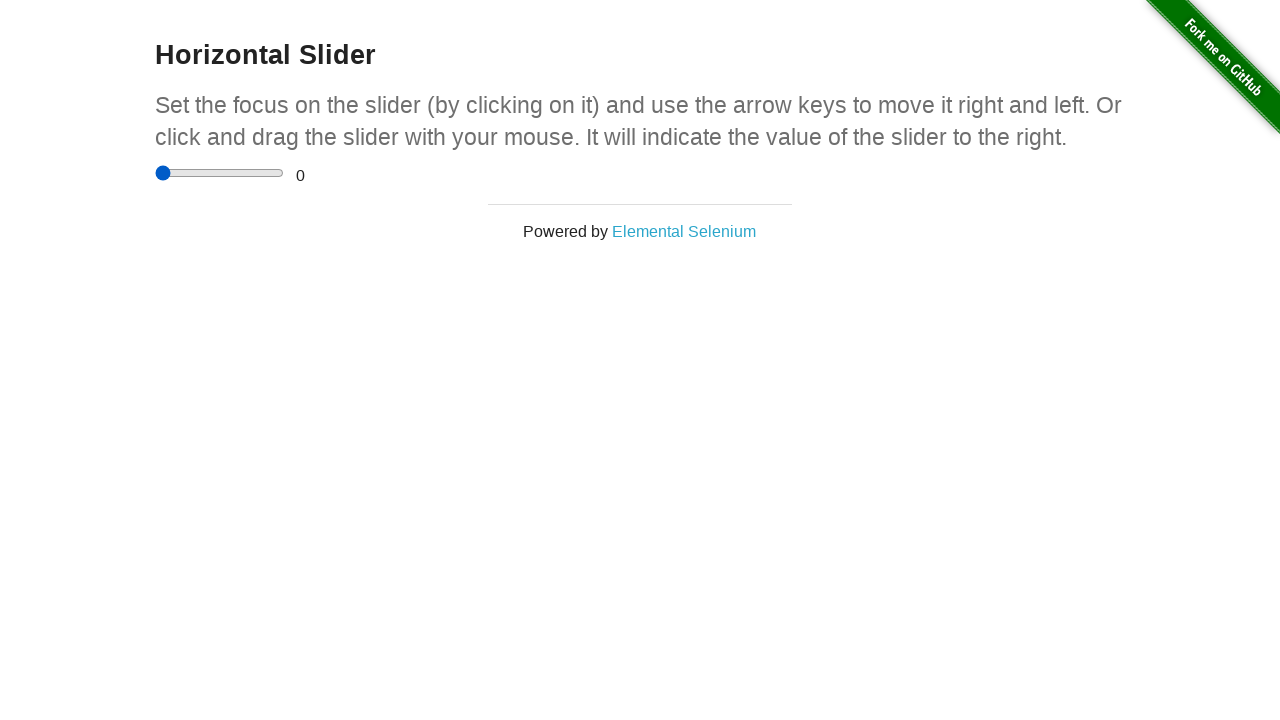

Moved mouse to slider start position at (155, 173)
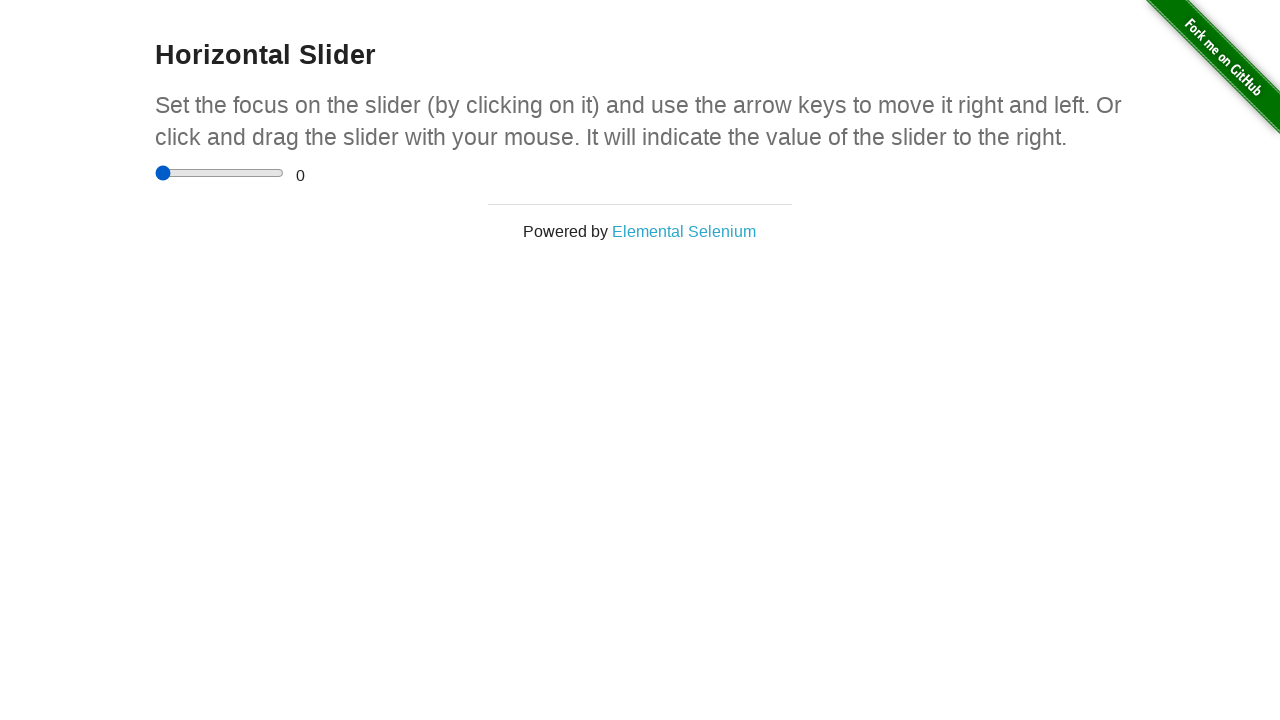

Pressed mouse button down at (155, 173)
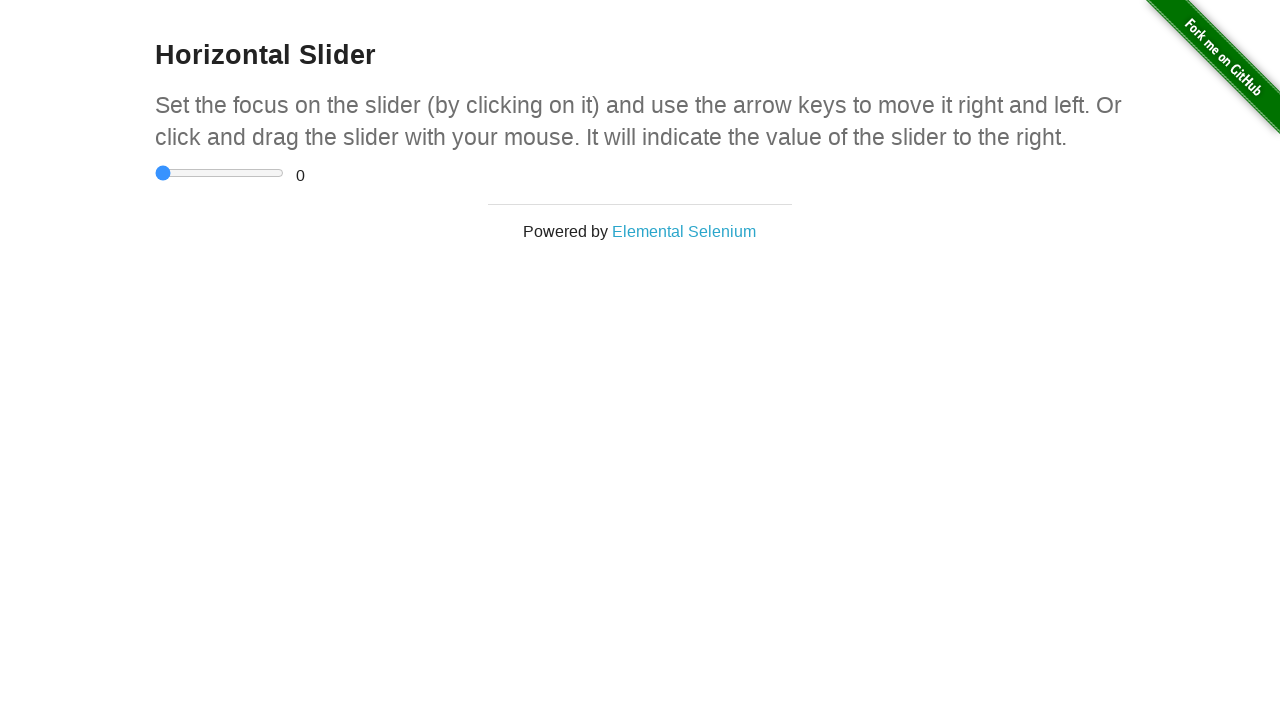

Dragged slider to middle position at (220, 173)
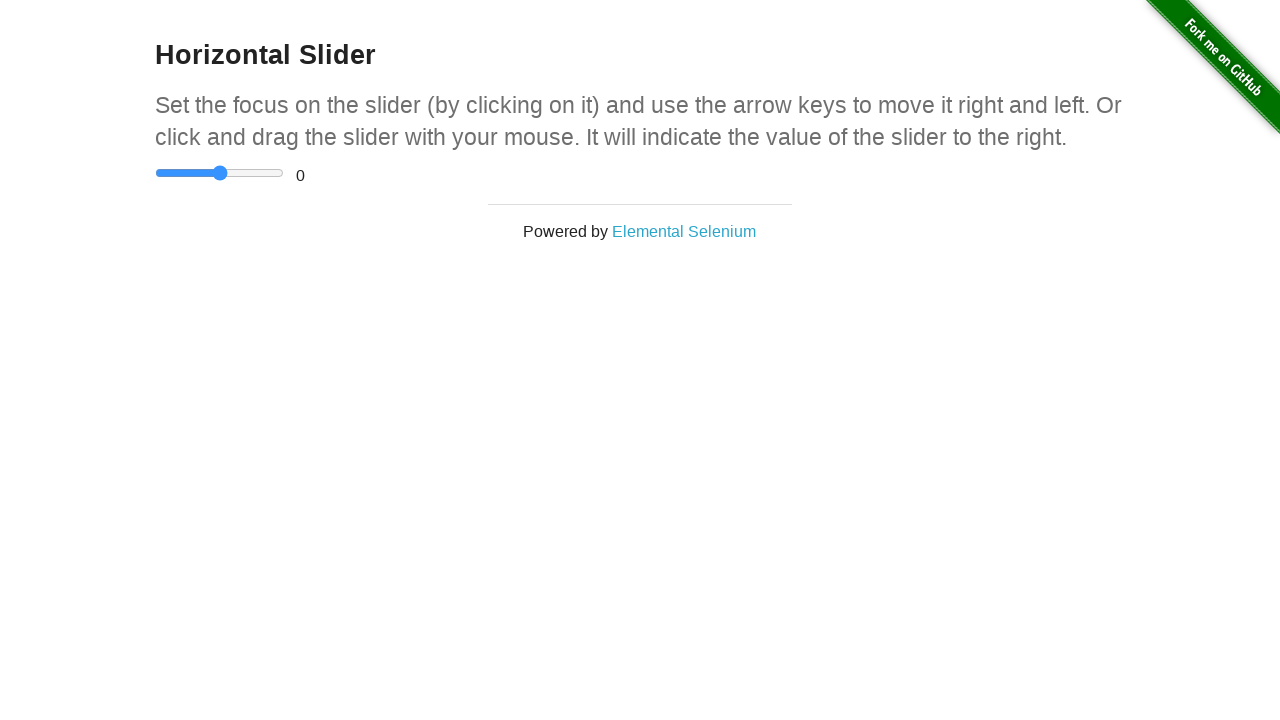

Released mouse button at middle position at (220, 173)
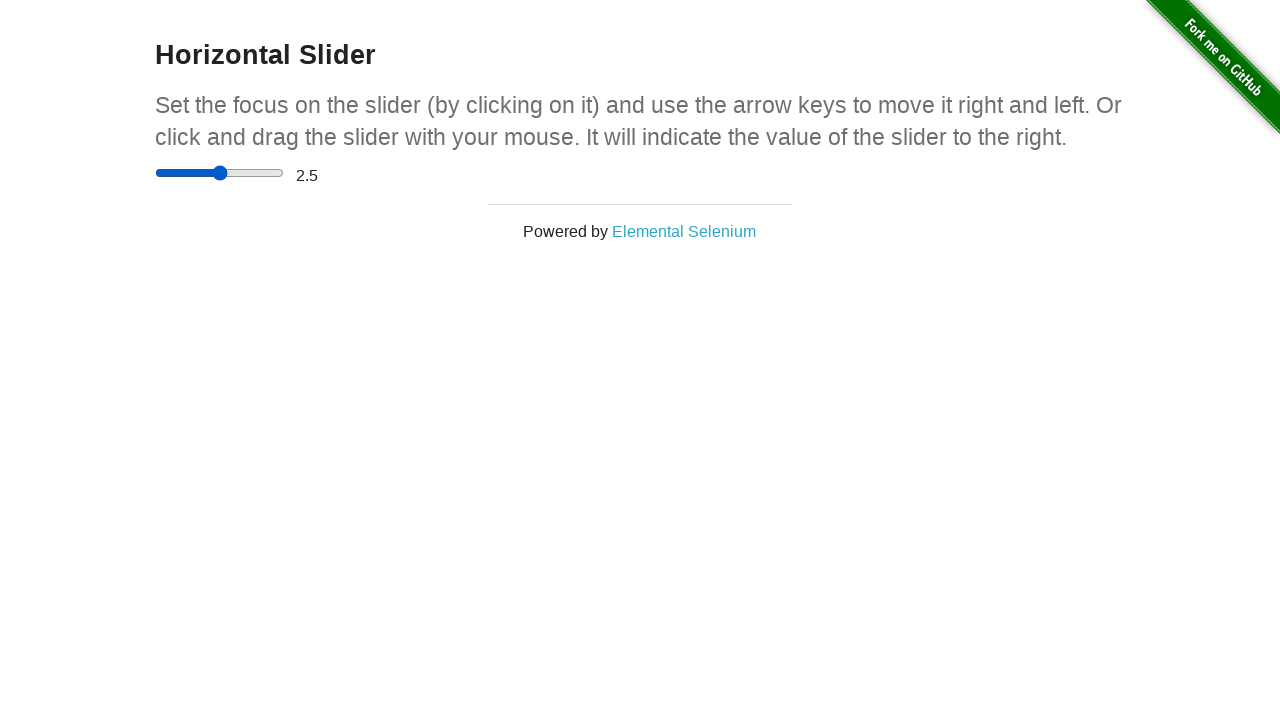

Moved mouse to middle position at (220, 173)
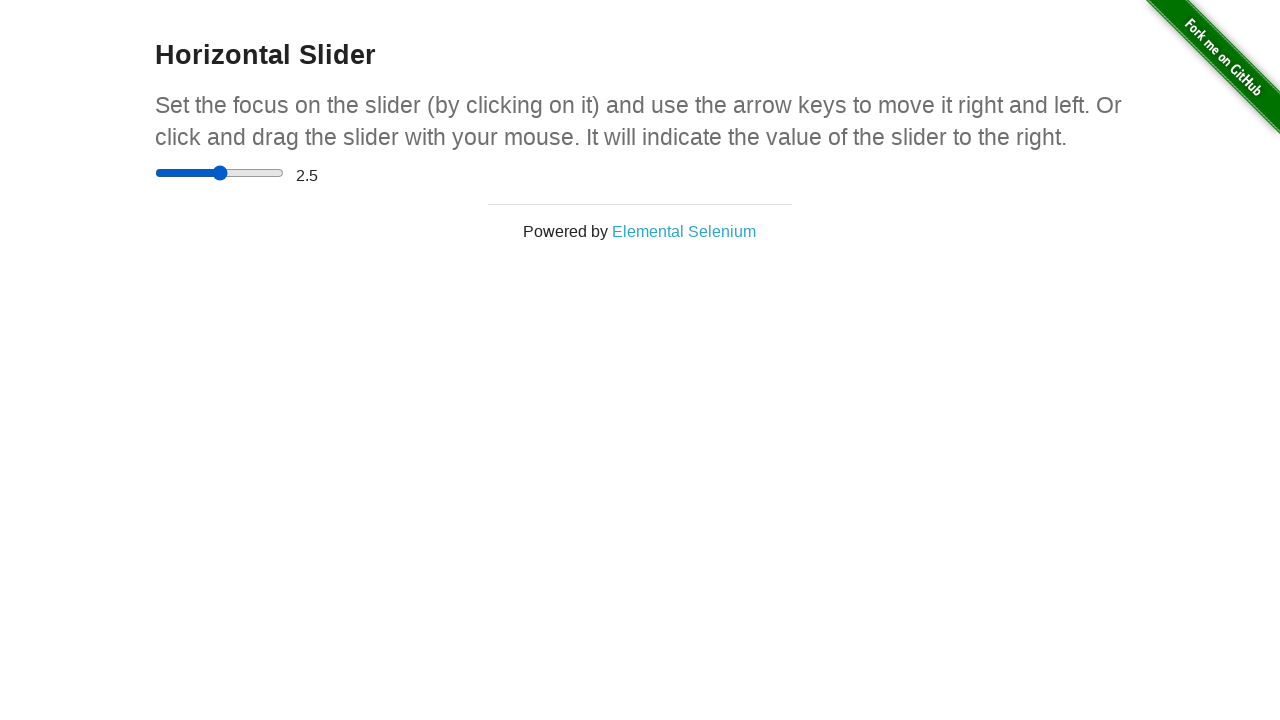

Pressed mouse button down at middle position at (220, 173)
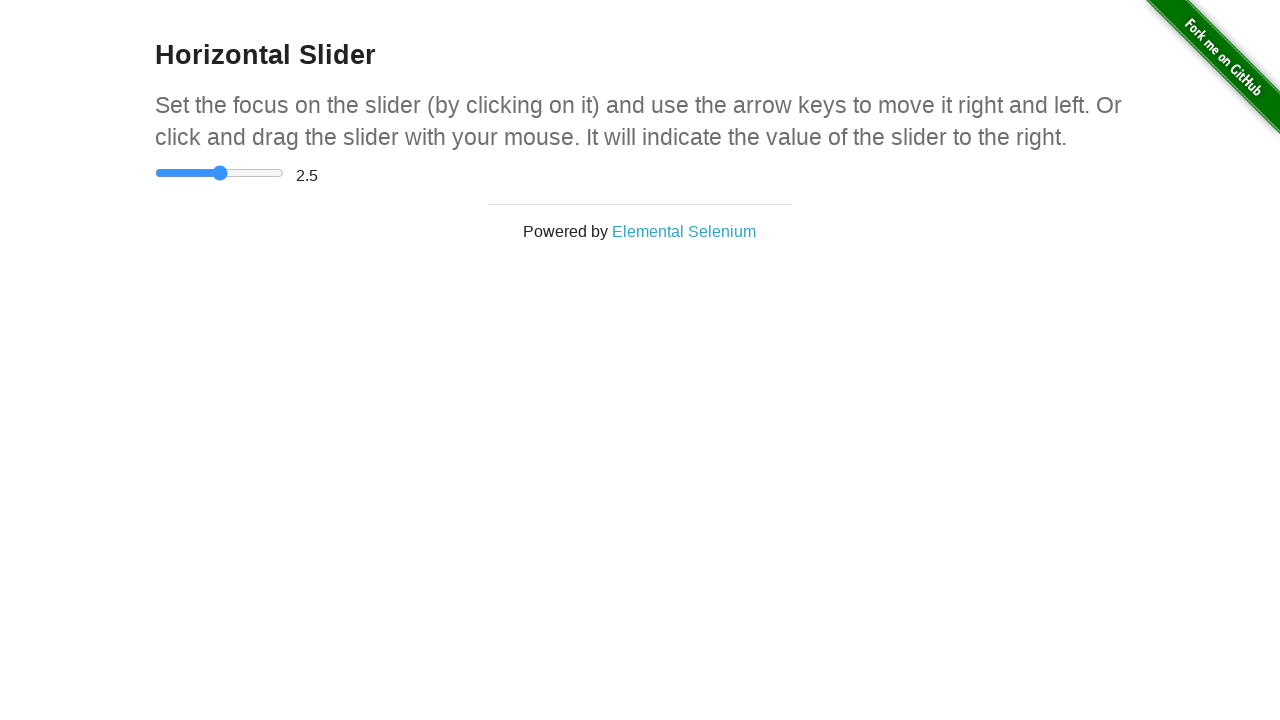

Dragged slider to end position (right edge) at (284, 173)
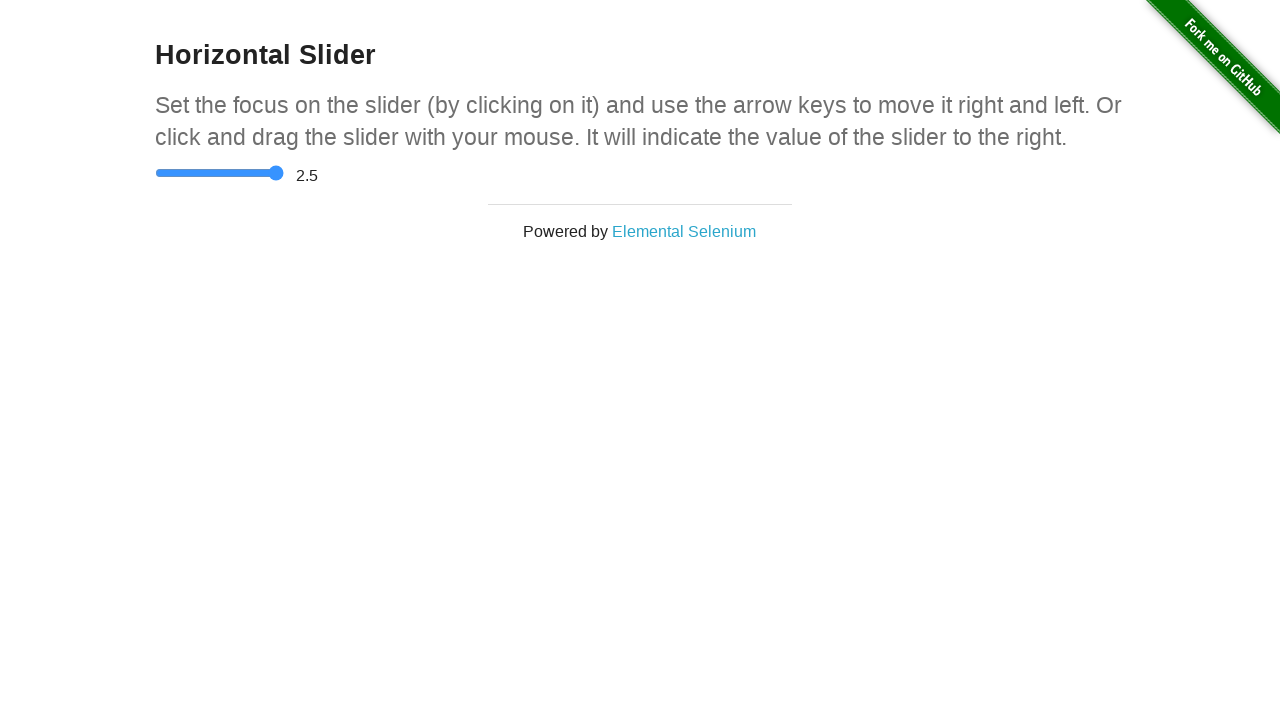

Released mouse button at end position at (284, 173)
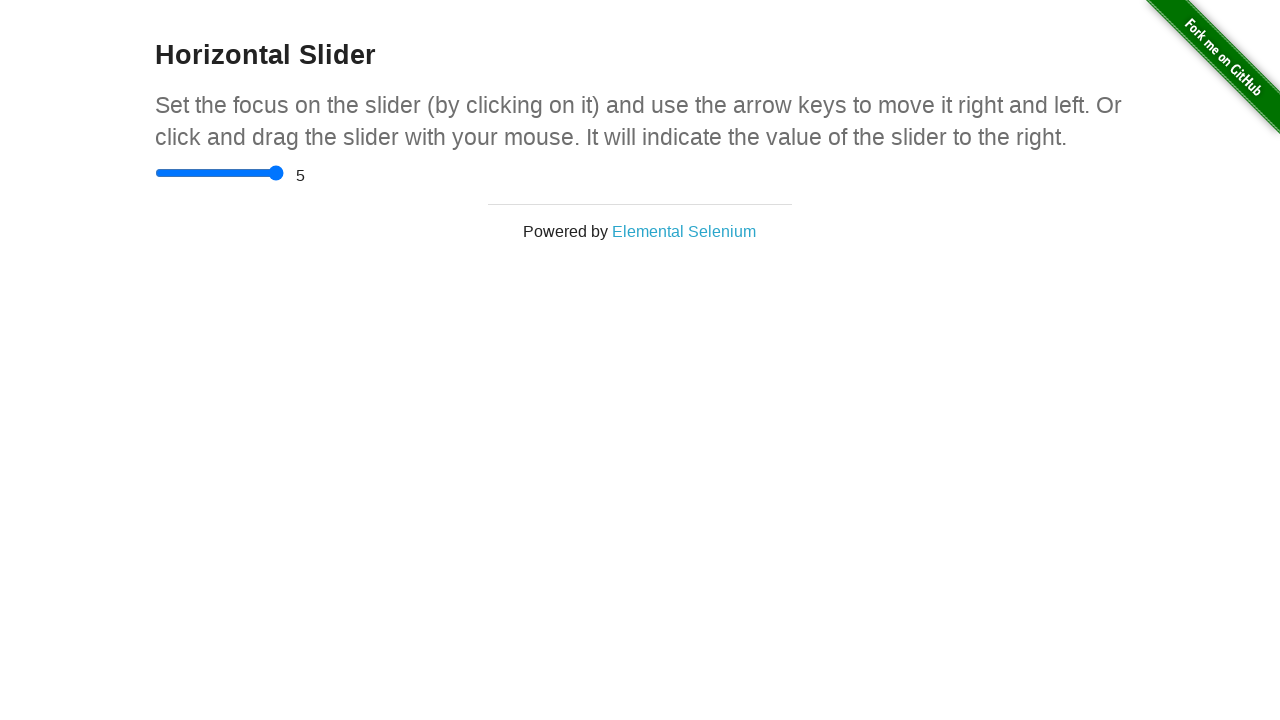

Moved mouse to end position at (284, 173)
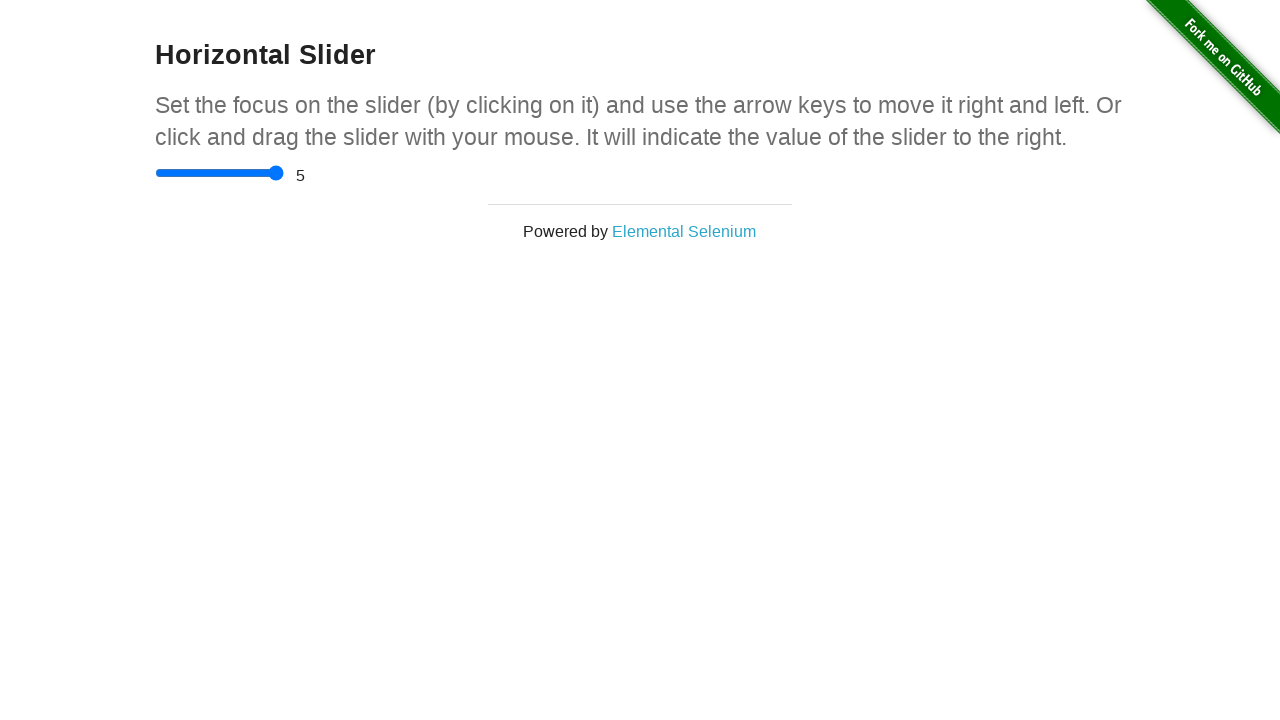

Pressed mouse button down at end position at (284, 173)
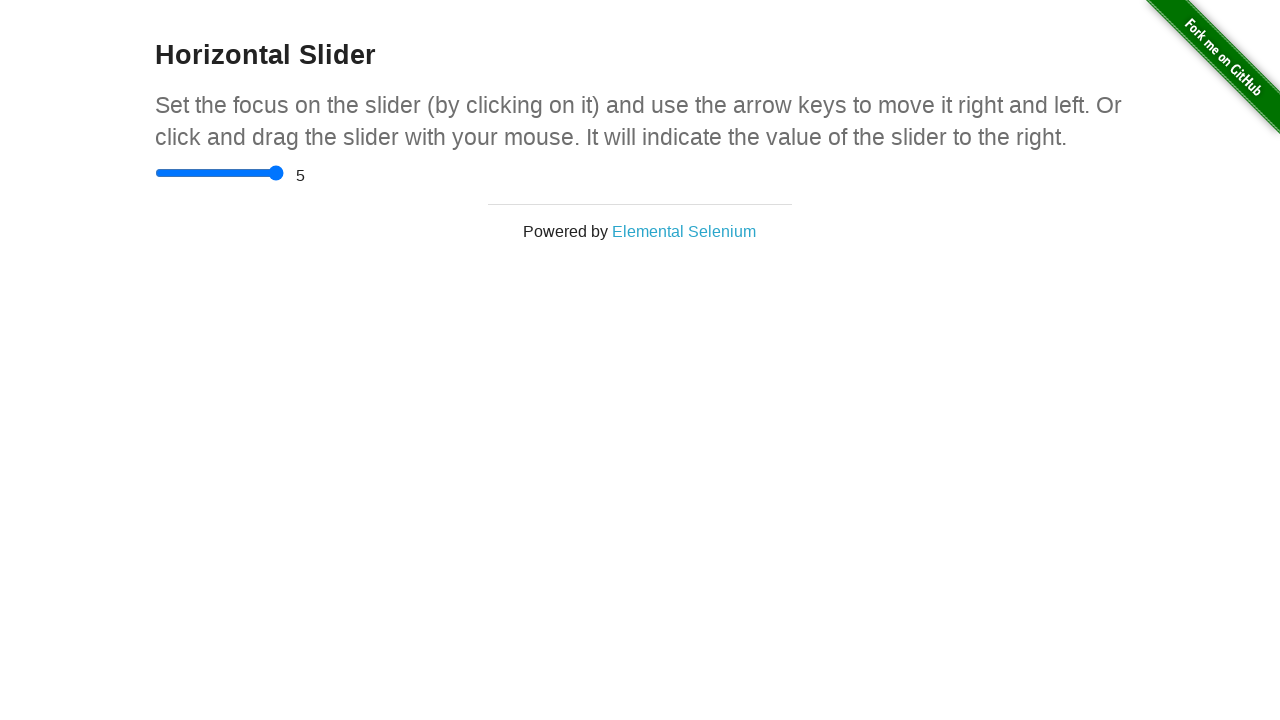

Dragged slider back to start position (left edge) at (155, 173)
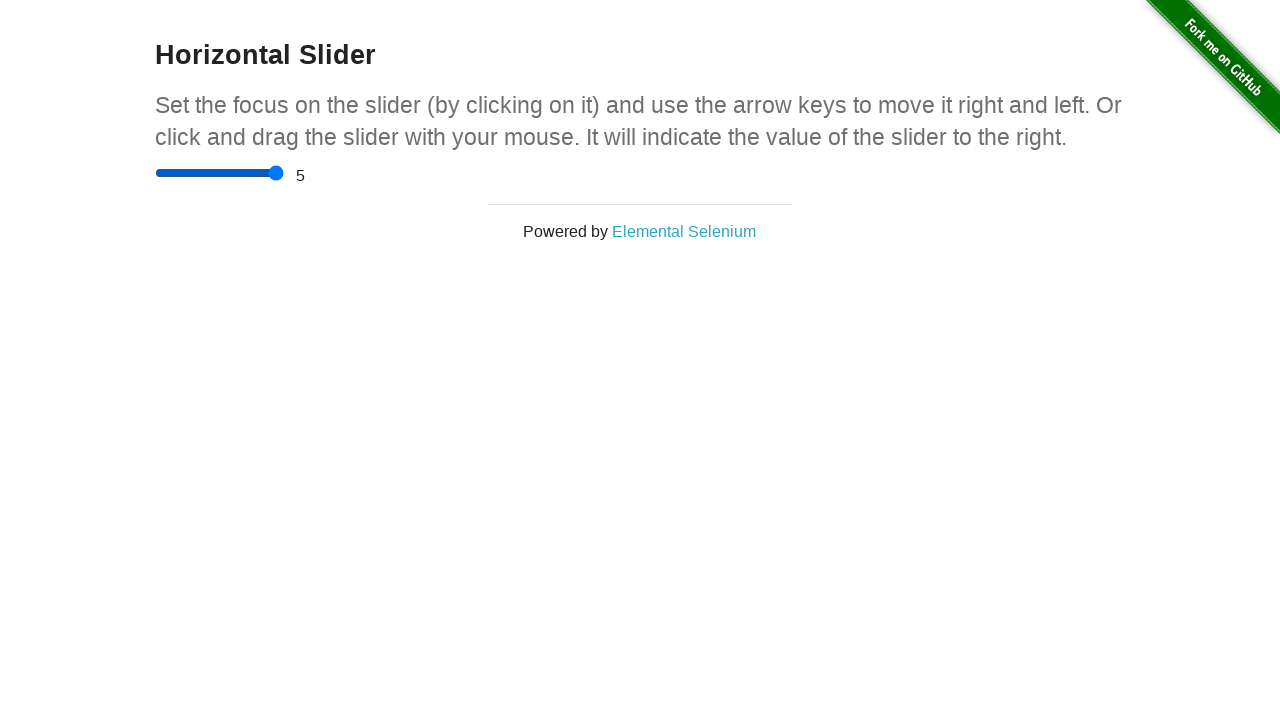

Released mouse button at start position at (155, 173)
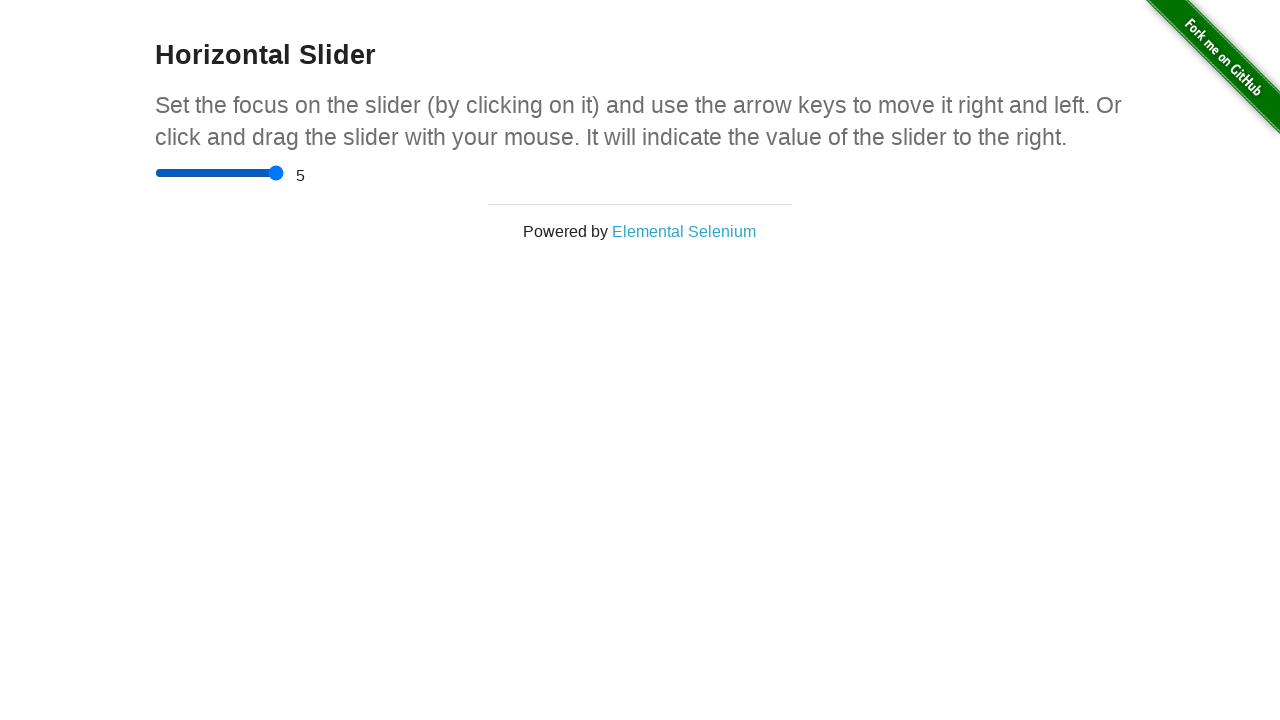

Slider value display element is visible
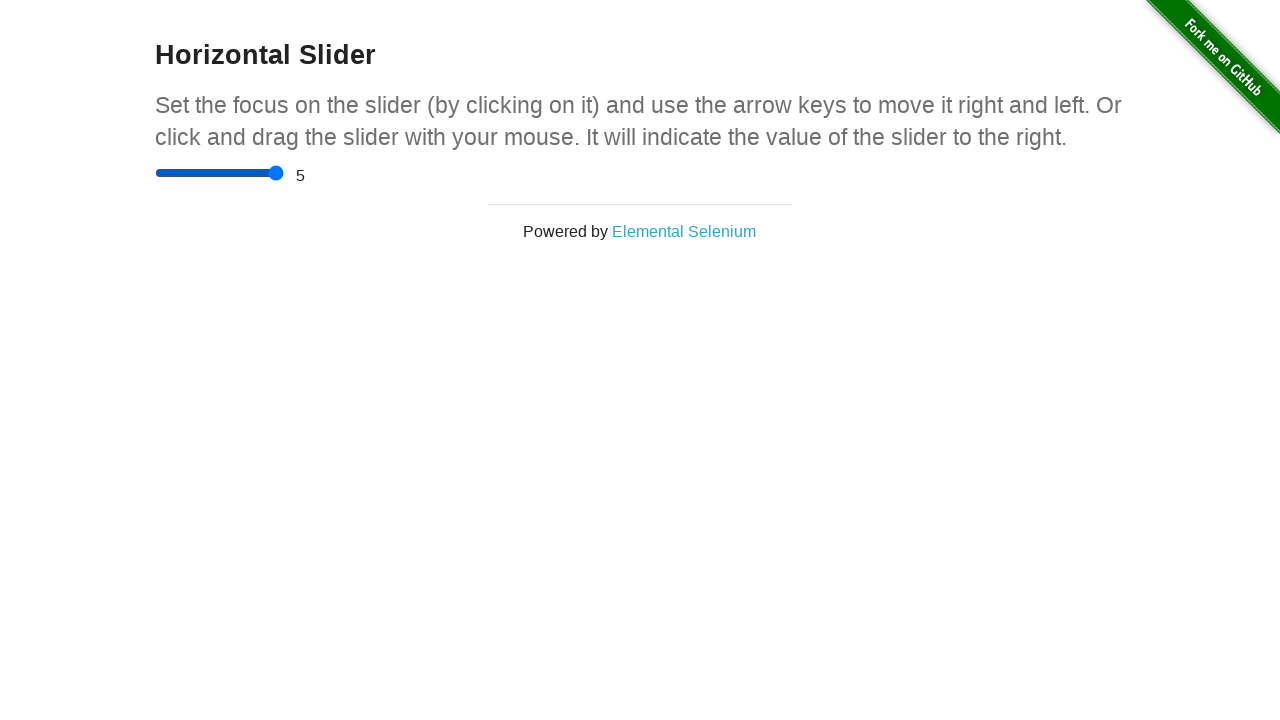

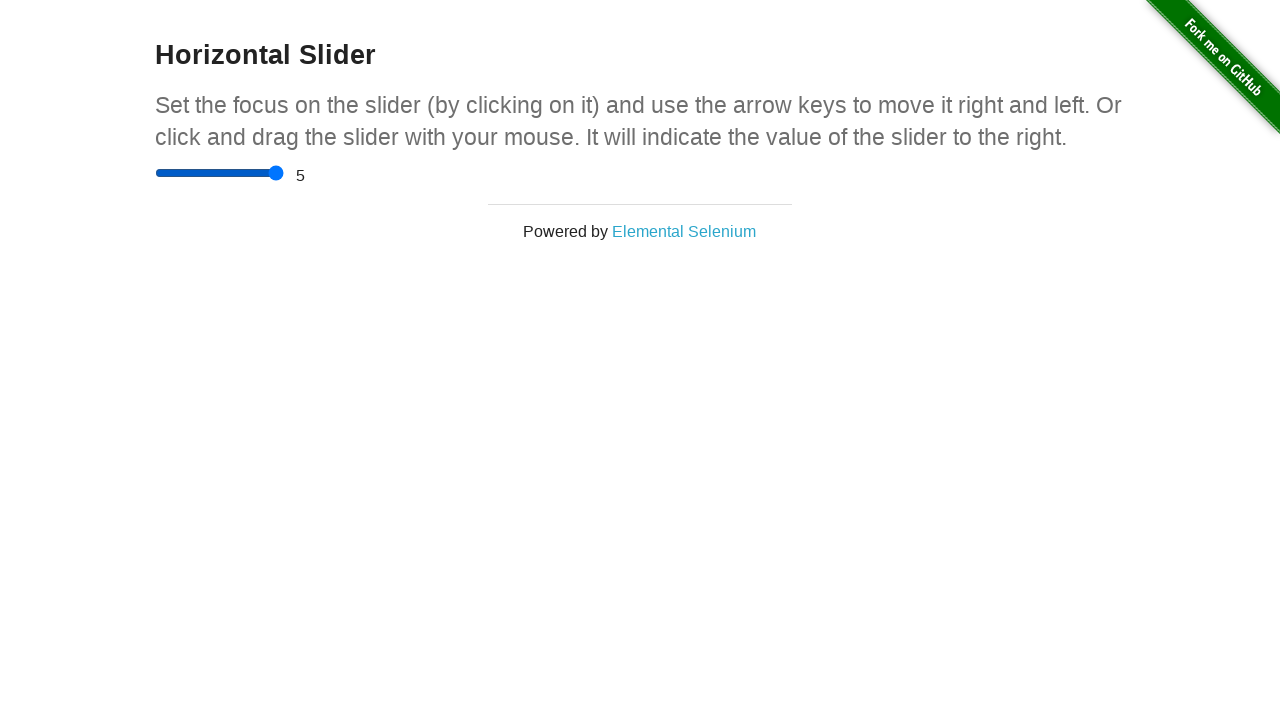